Tests the TodoMVC application by adding a new todo item, pressing Enter to submit it, and clicking on a filter option.

Starting URL: https://demo.playwright.dev/todomvc

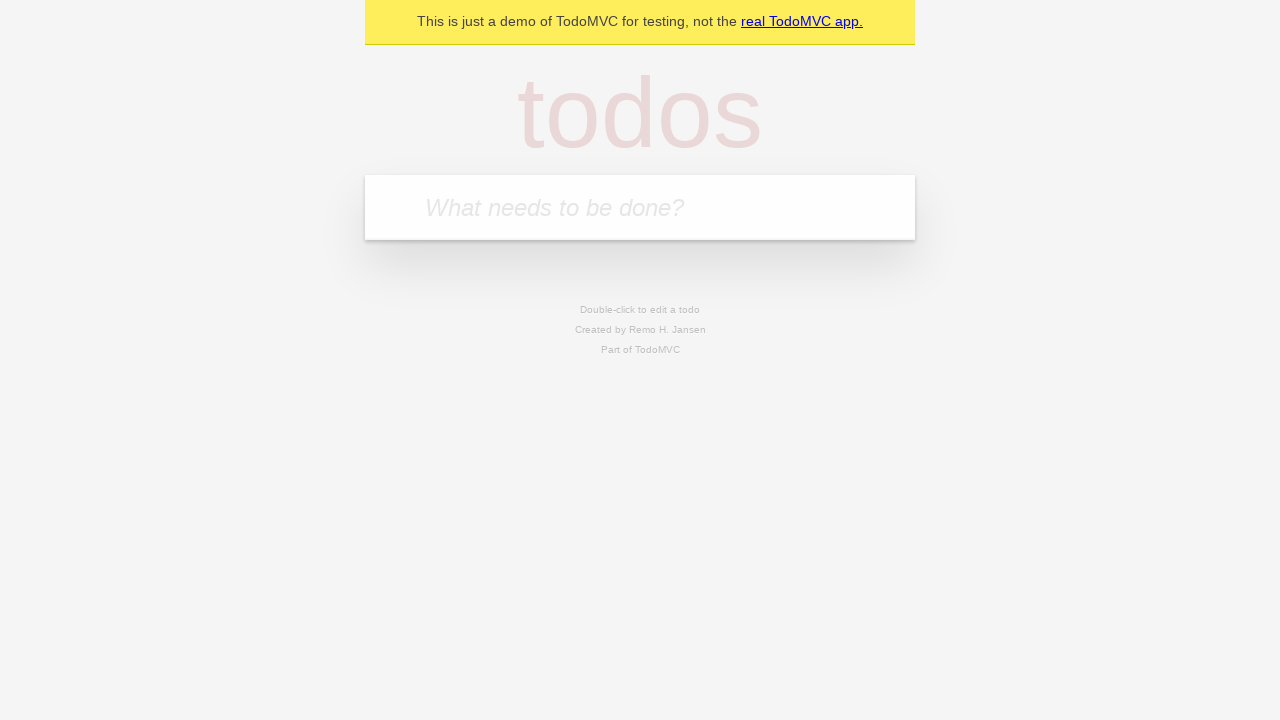

Filled new todo input field with 'new to do' on [class="new-todo"]
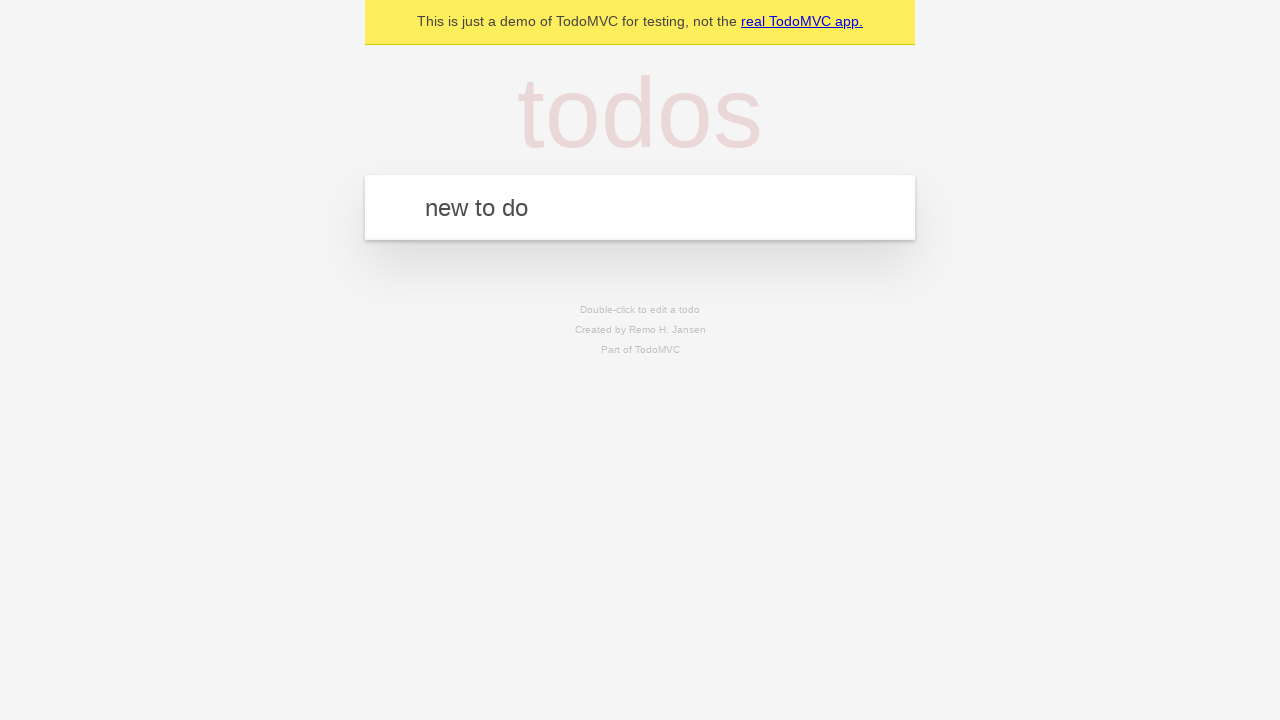

Pressed Enter to submit the new todo item on [class="new-todo"]
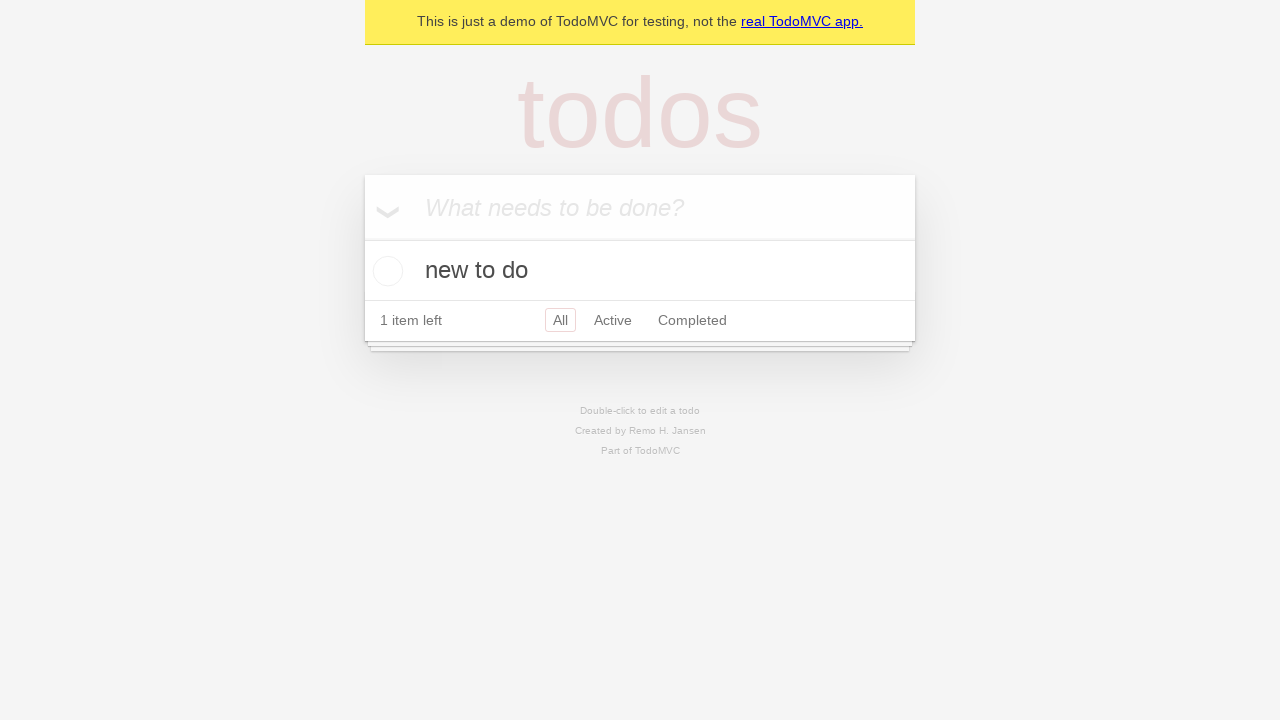

Clicked on the Completed filter option at (692, 320) on [class="filters"] li:nth-child(3)
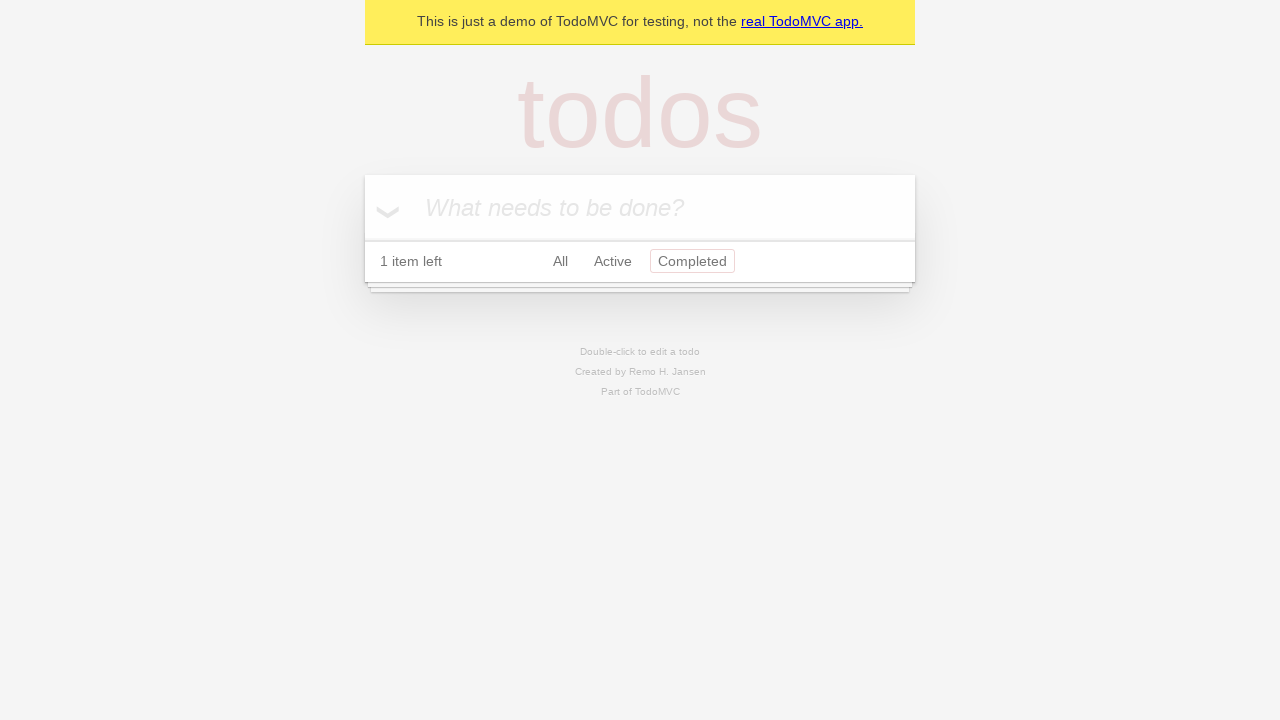

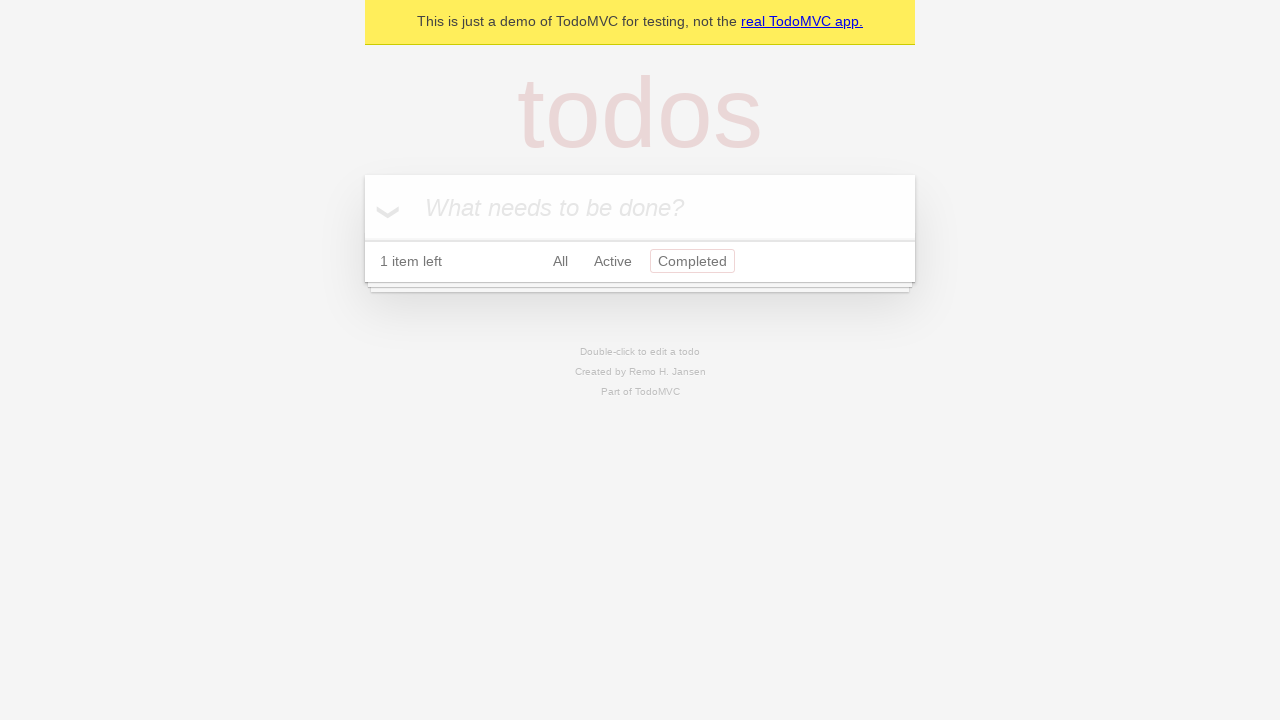